Tests a todo application by checking multiple checkbox items, adding new todo items to the list, and verifying that added items appear correctly.

Starting URL: https://lambdatest.github.io/sample-todo-app/

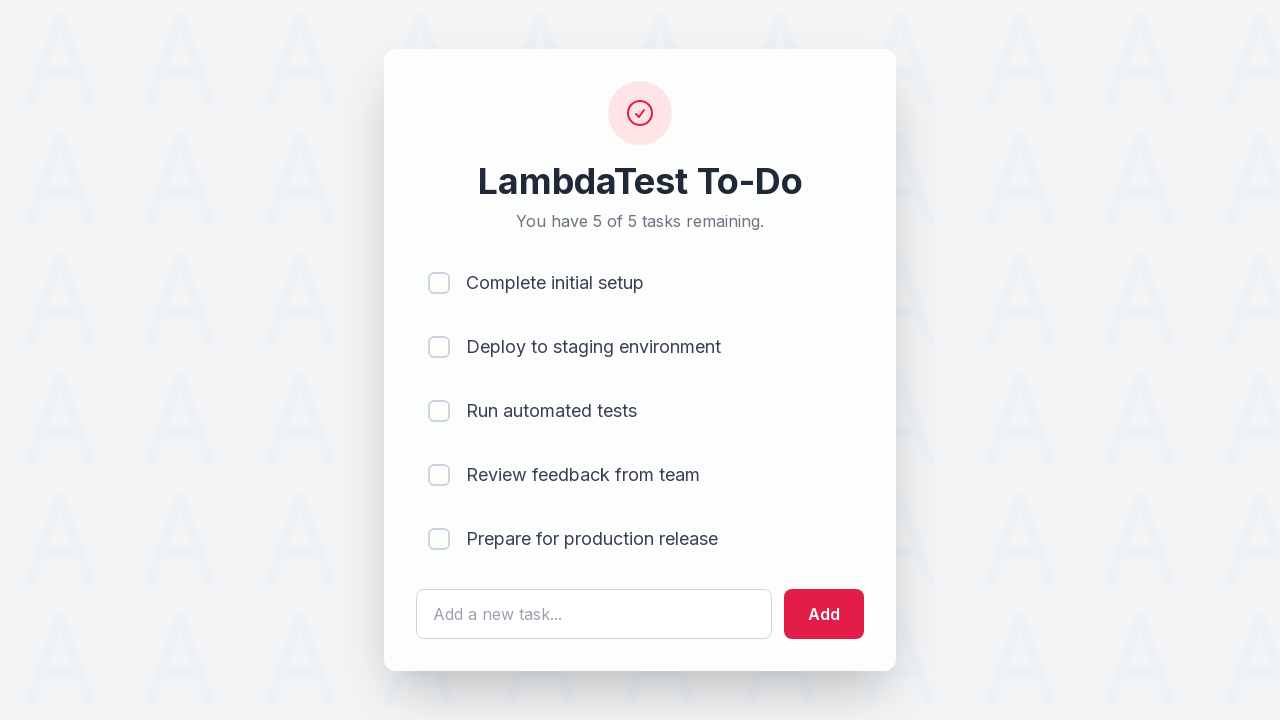

Checked first todo item (li1) at (439, 283) on input[name='li1']
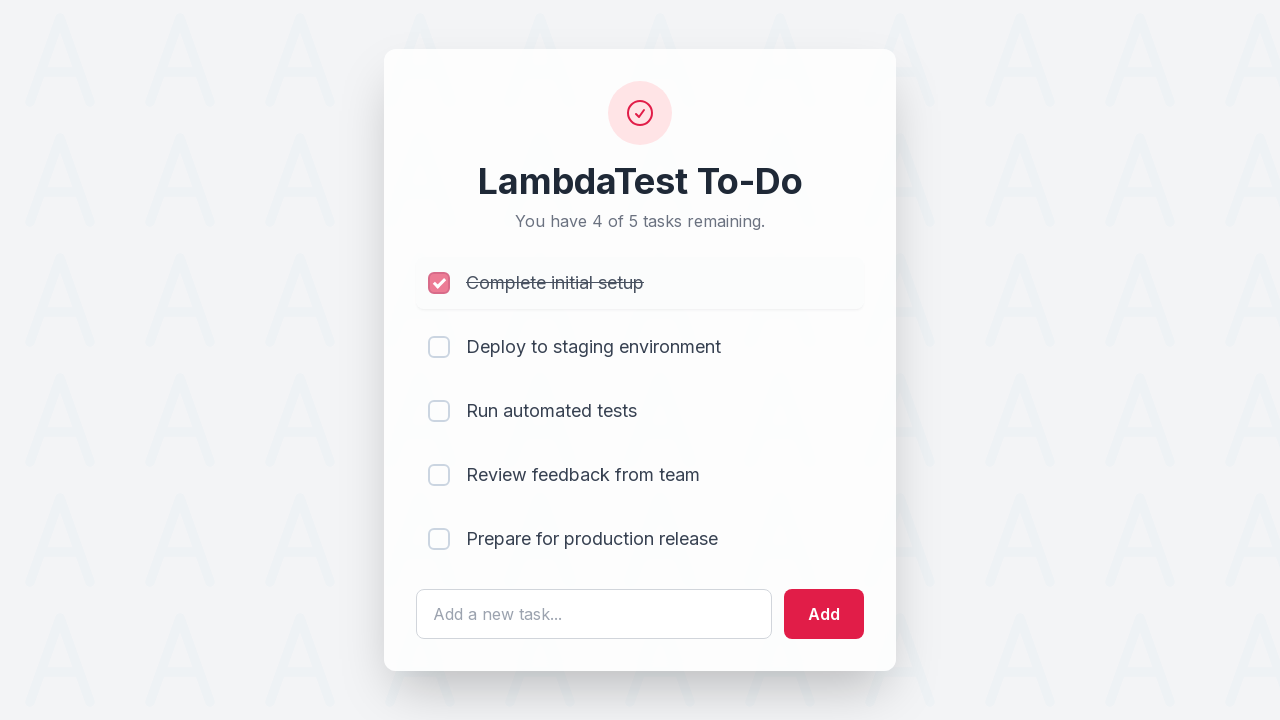

Checked second todo item (li2) at (439, 347) on input[name='li2']
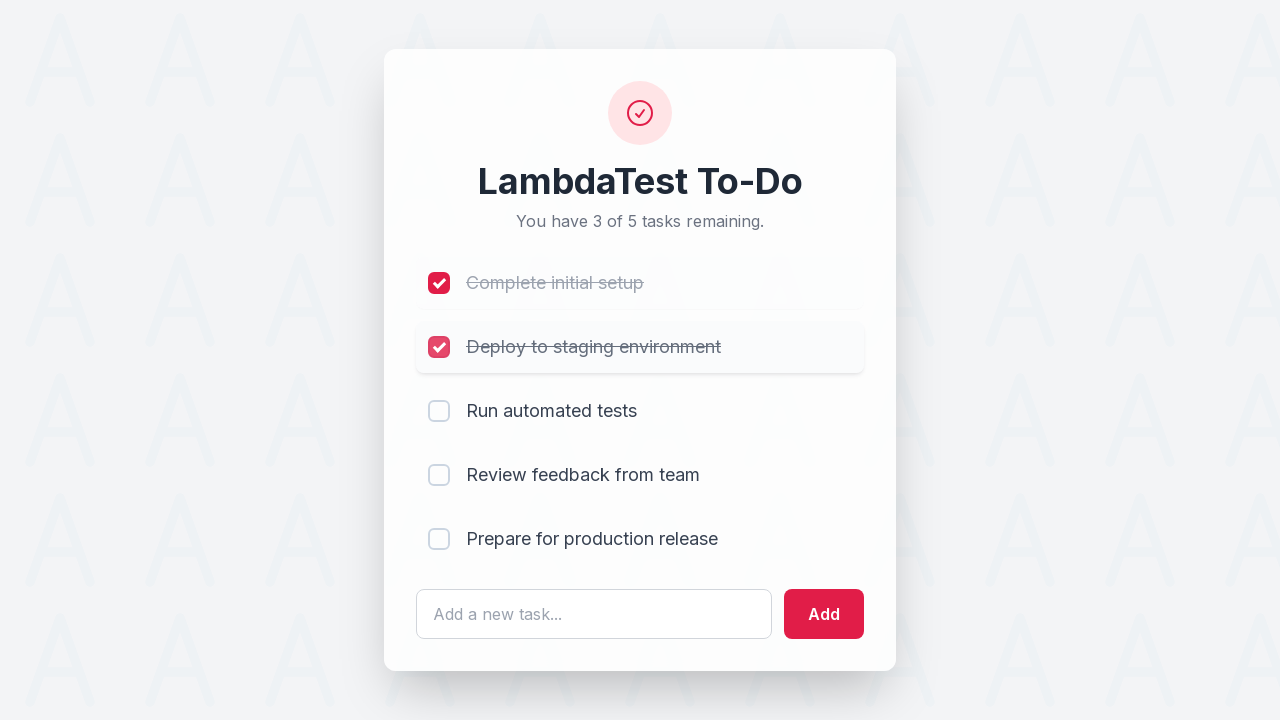

Checked third todo item (li3) at (439, 411) on input[name='li3']
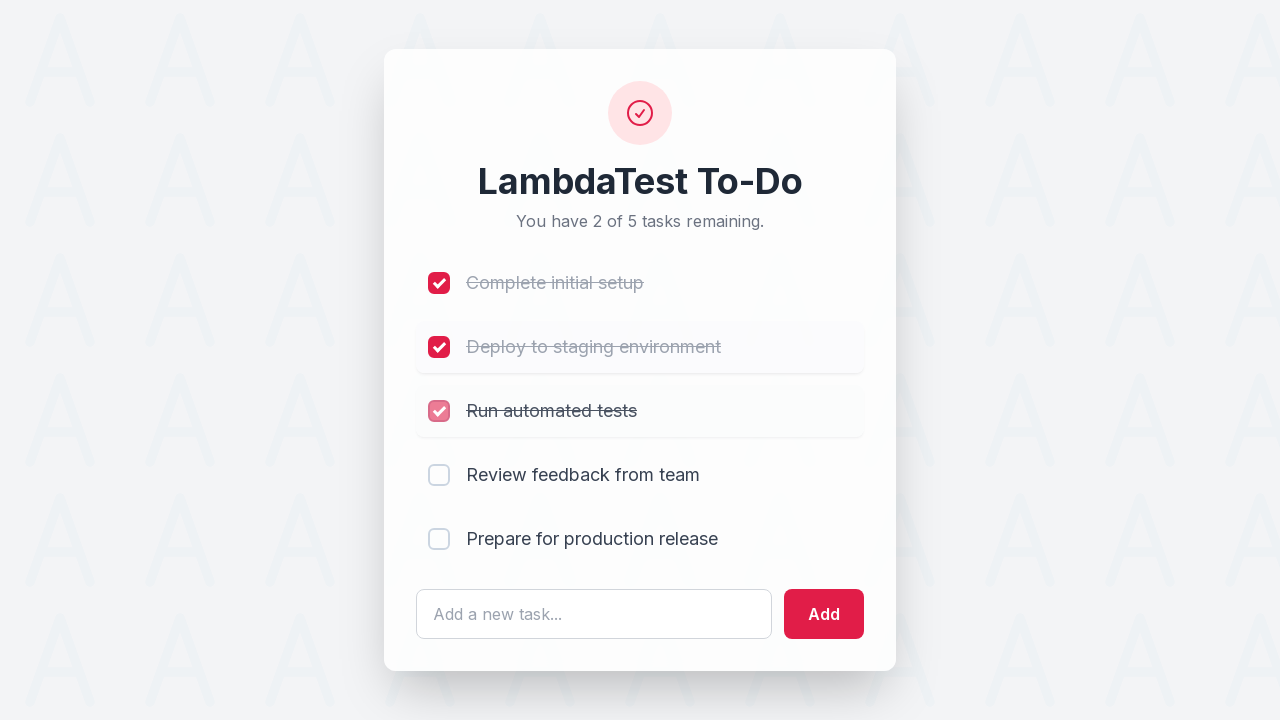

Checked fourth todo item (li4) at (439, 475) on input[name='li4']
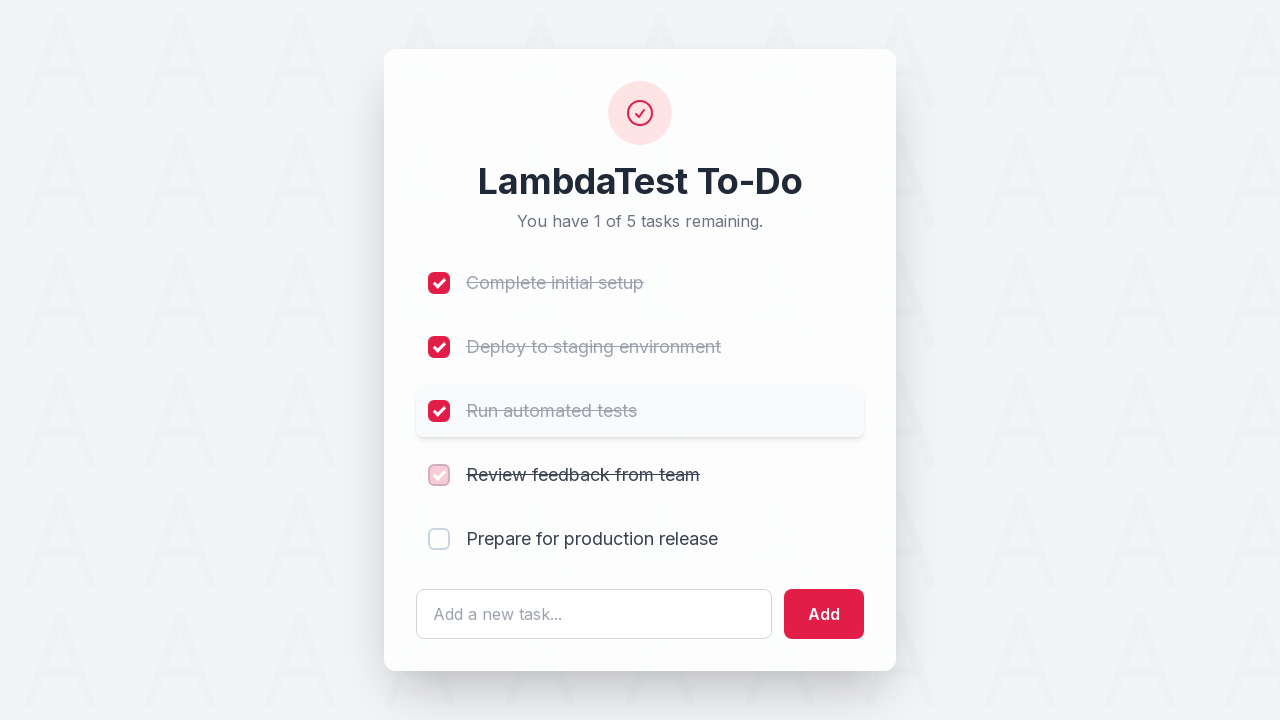

Filled todo input field with 'List Item 6' on #sampletodotext
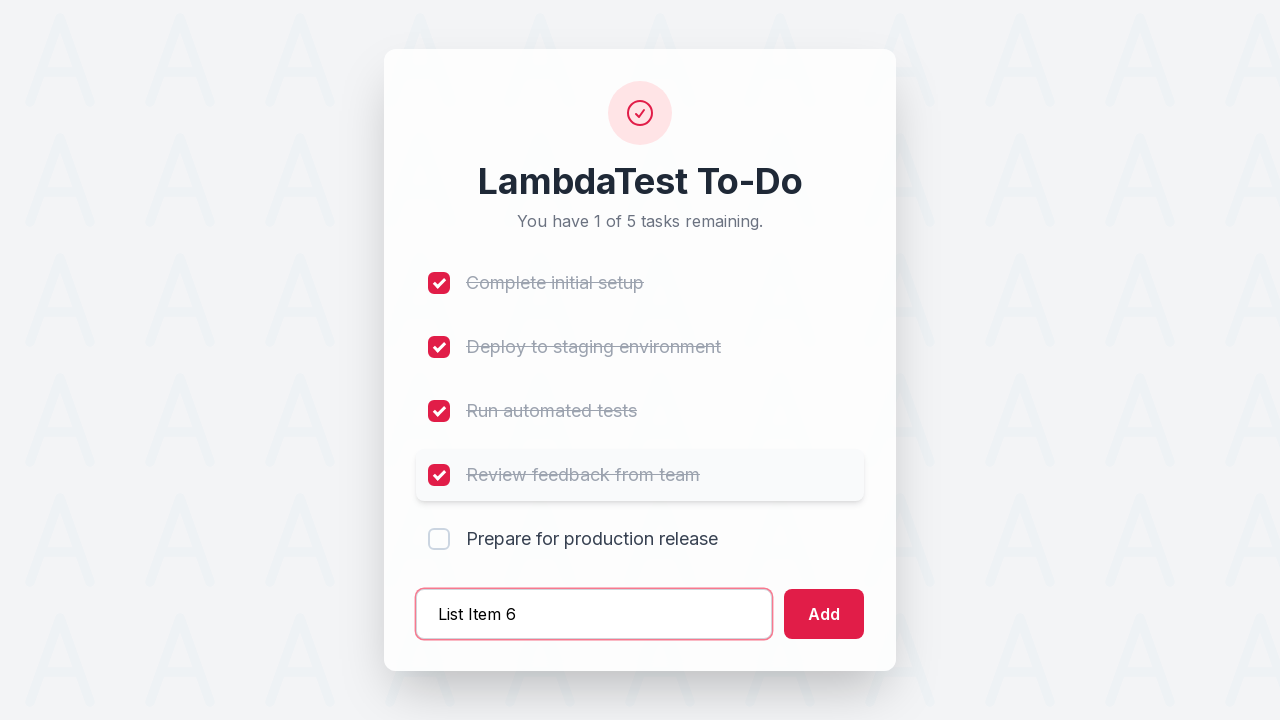

Added new todo item 6 to the list at (824, 614) on #addbutton
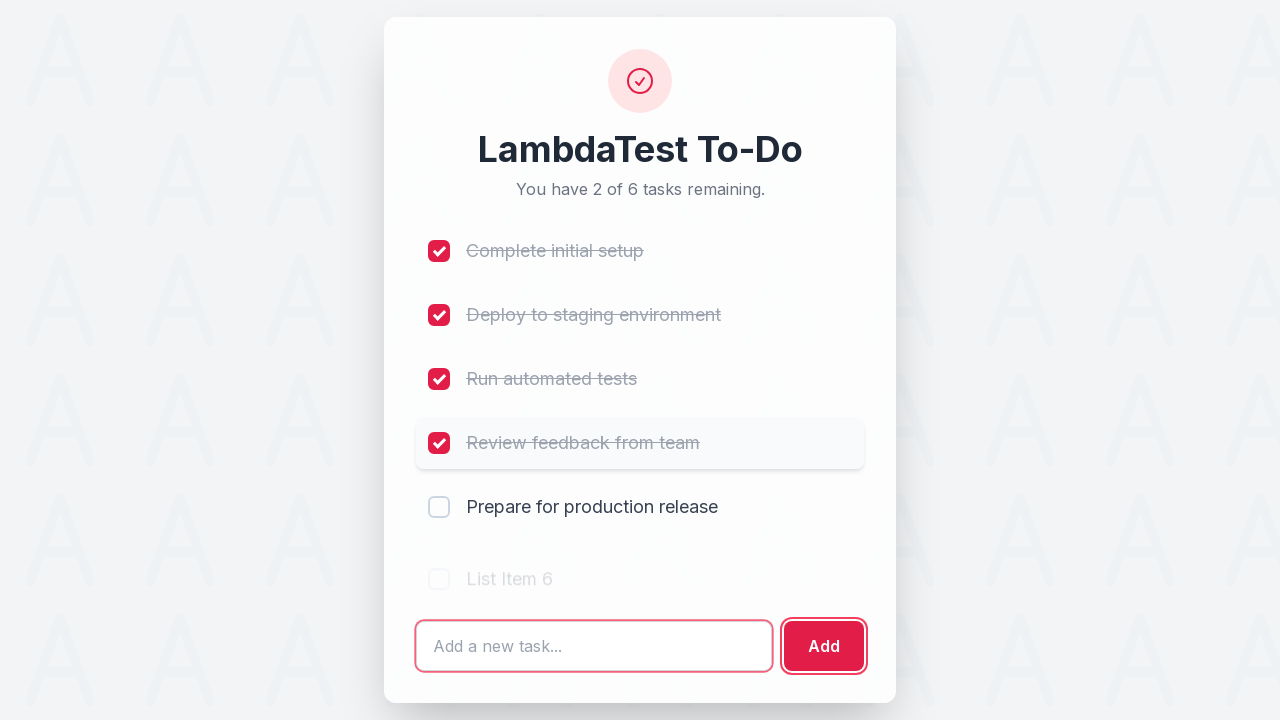

Filled todo input field with 'List Item 7' on #sampletodotext
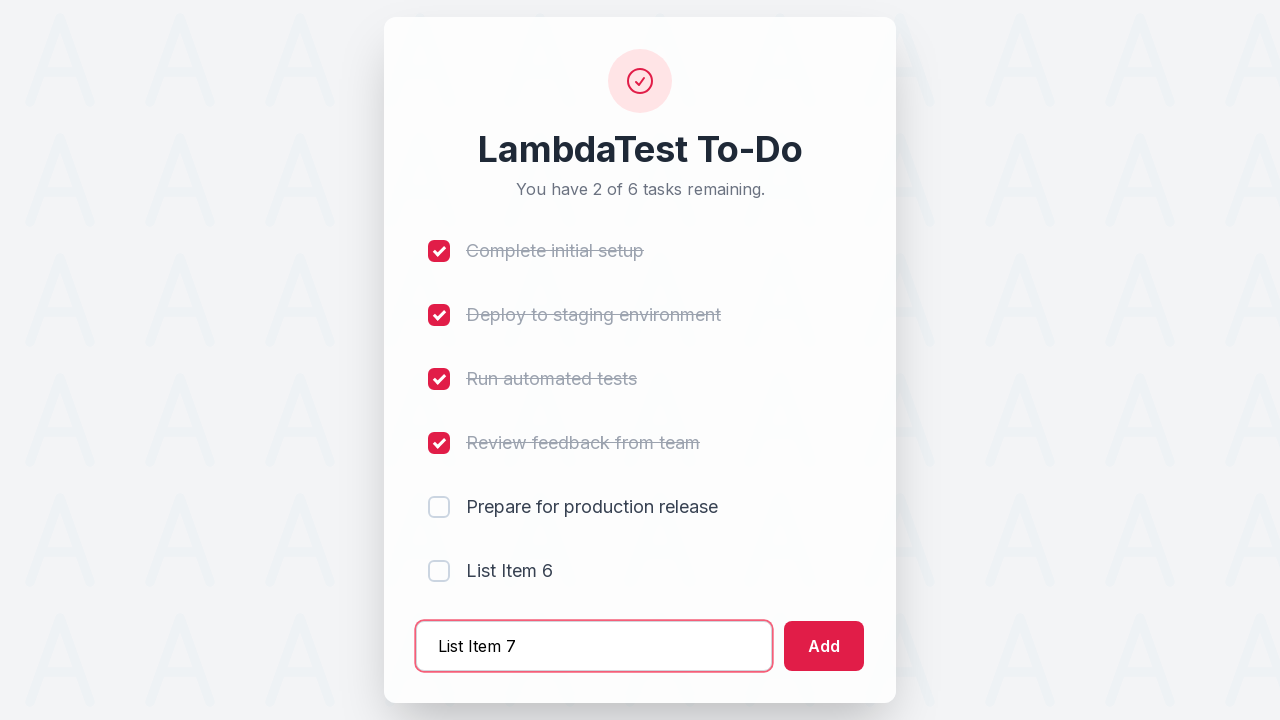

Added new todo item 7 to the list at (824, 646) on #addbutton
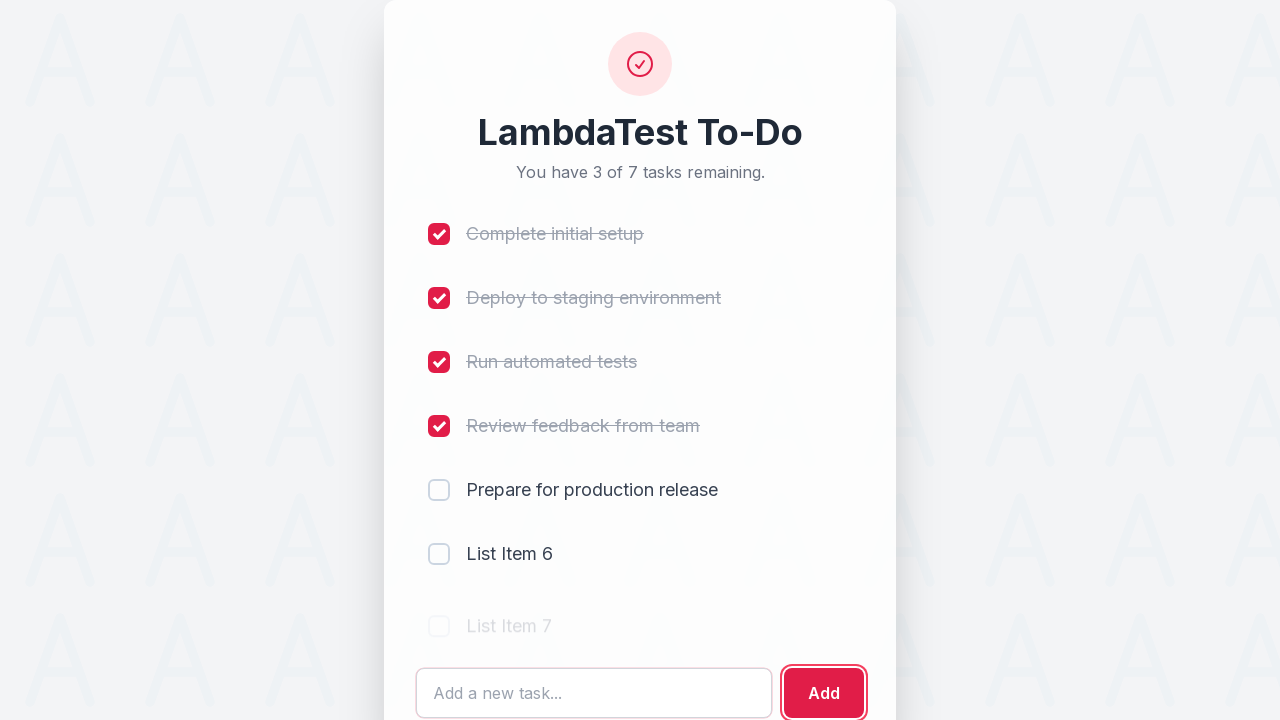

Filled todo input field with 'List Item 8' on #sampletodotext
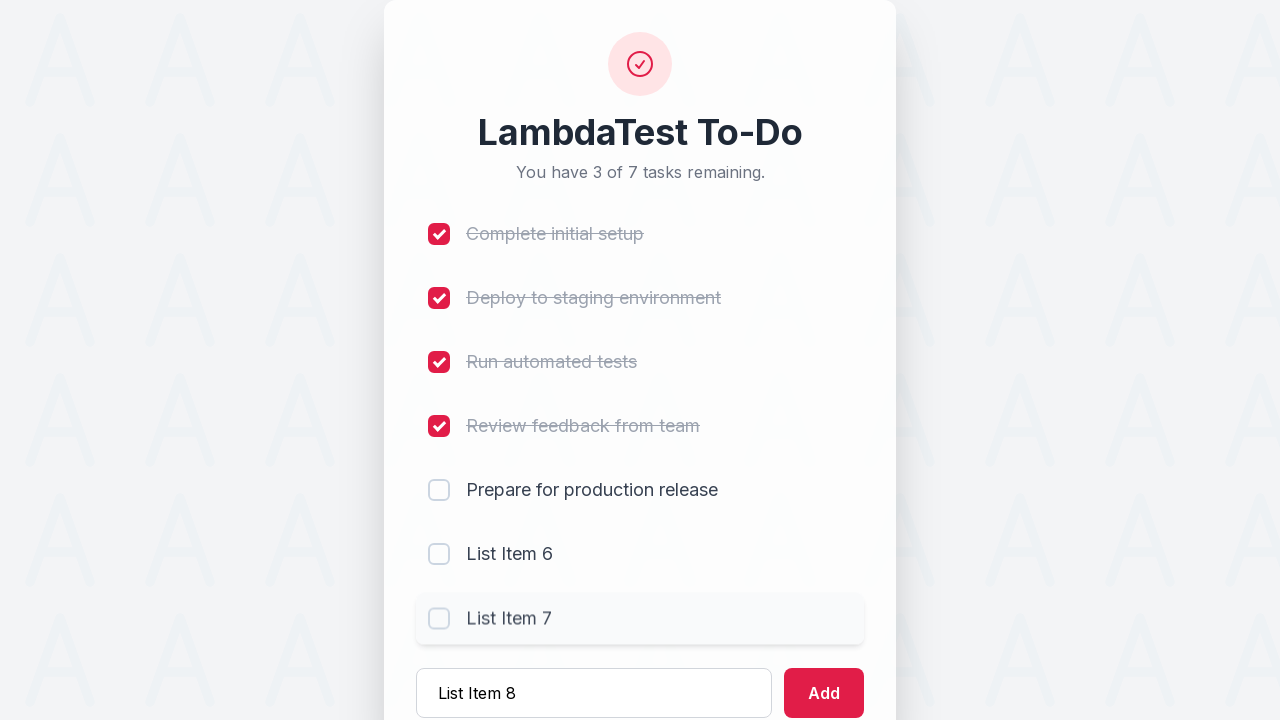

Added new todo item 8 to the list at (824, 693) on #addbutton
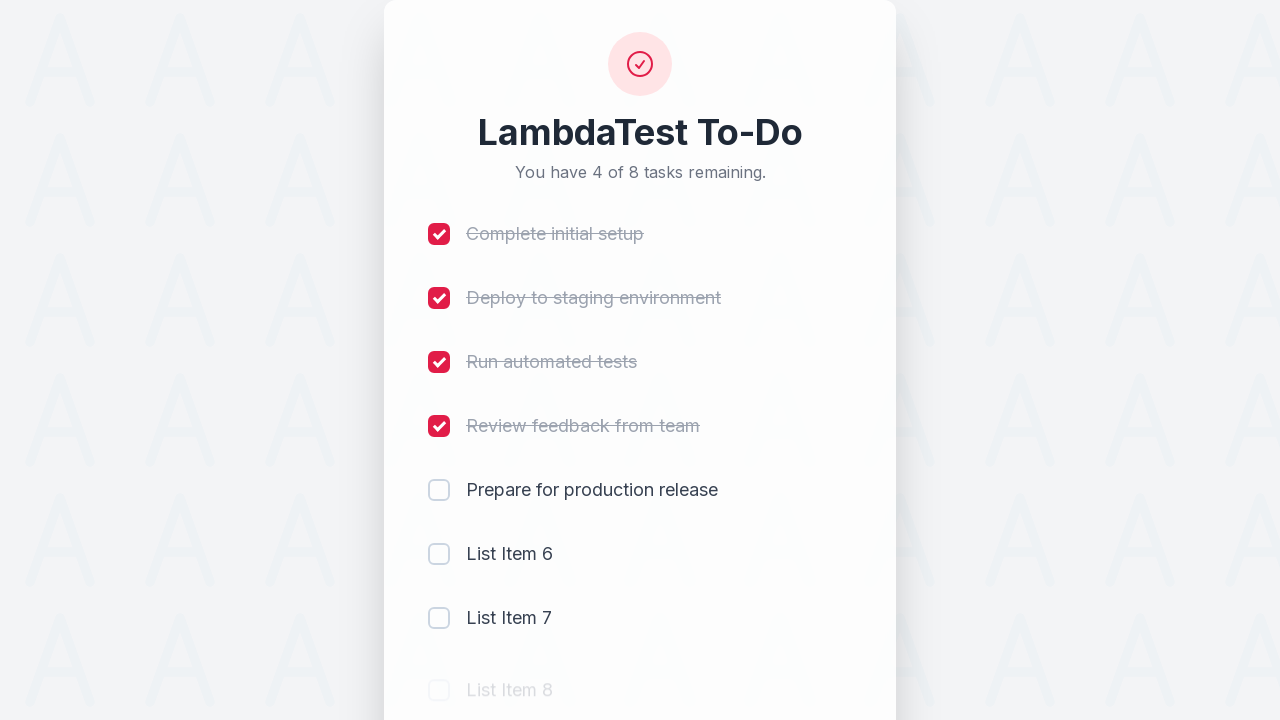

Unchecked first todo item (li1) at (439, 234) on input[name='li1']
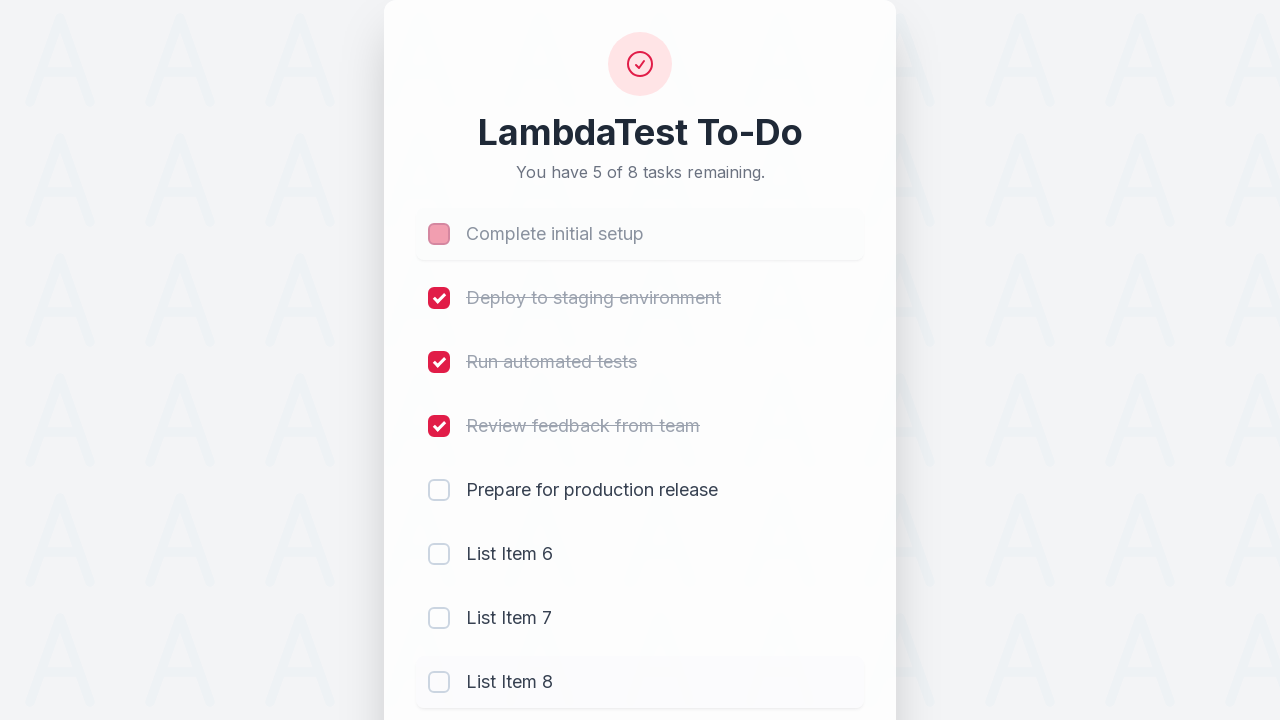

Unchecked third todo item (li3) at (439, 362) on input[name='li3']
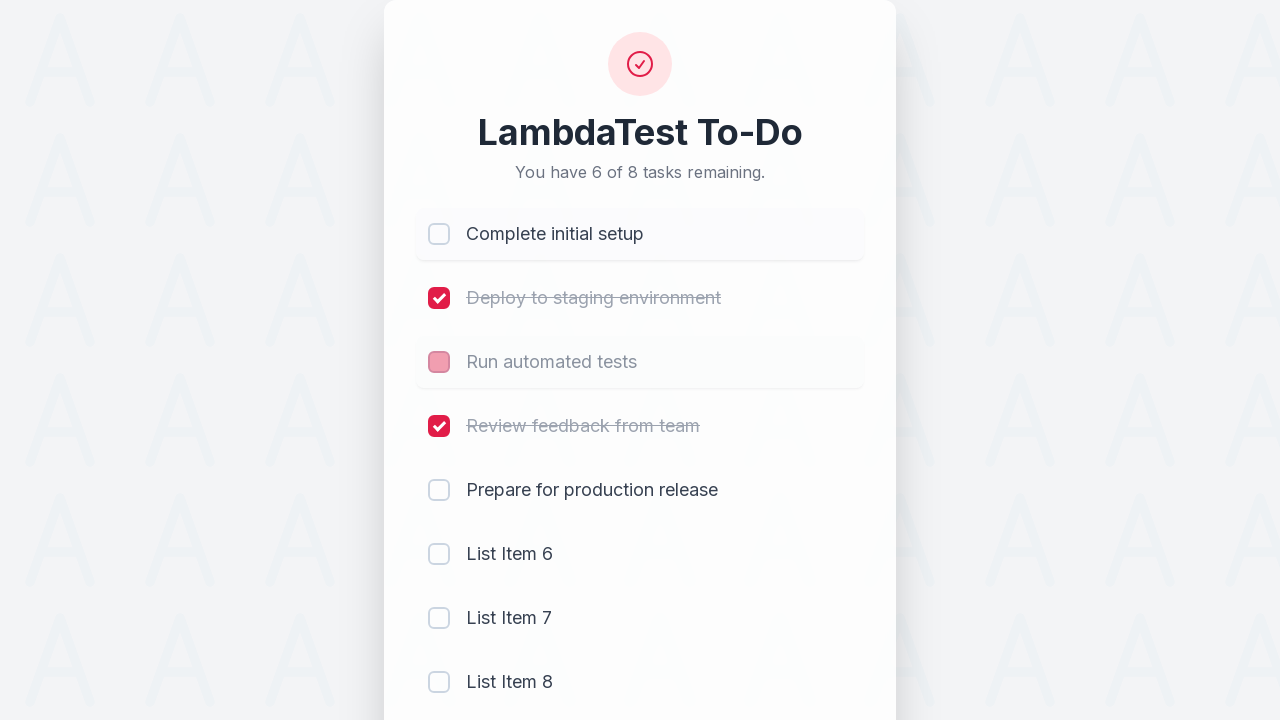

Checked seventh todo item (li7) at (439, 618) on input[name='li7']
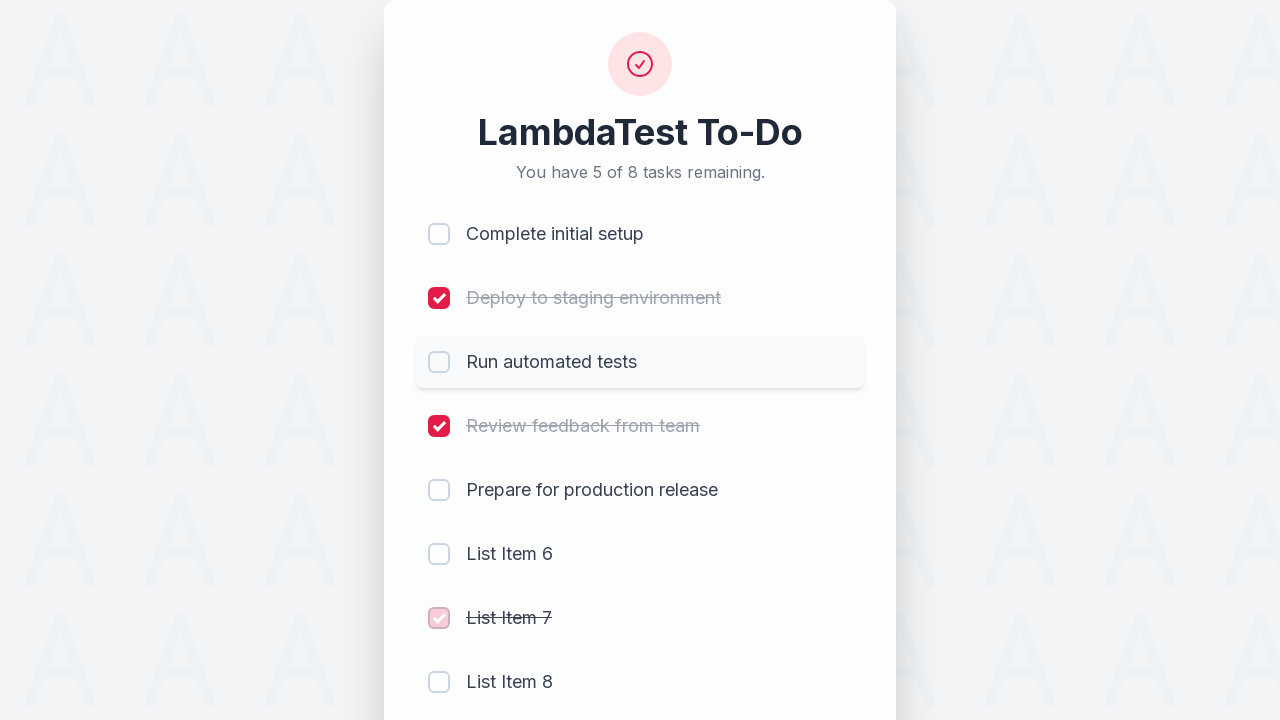

Checked eighth todo item (li8) at (439, 682) on input[name='li8']
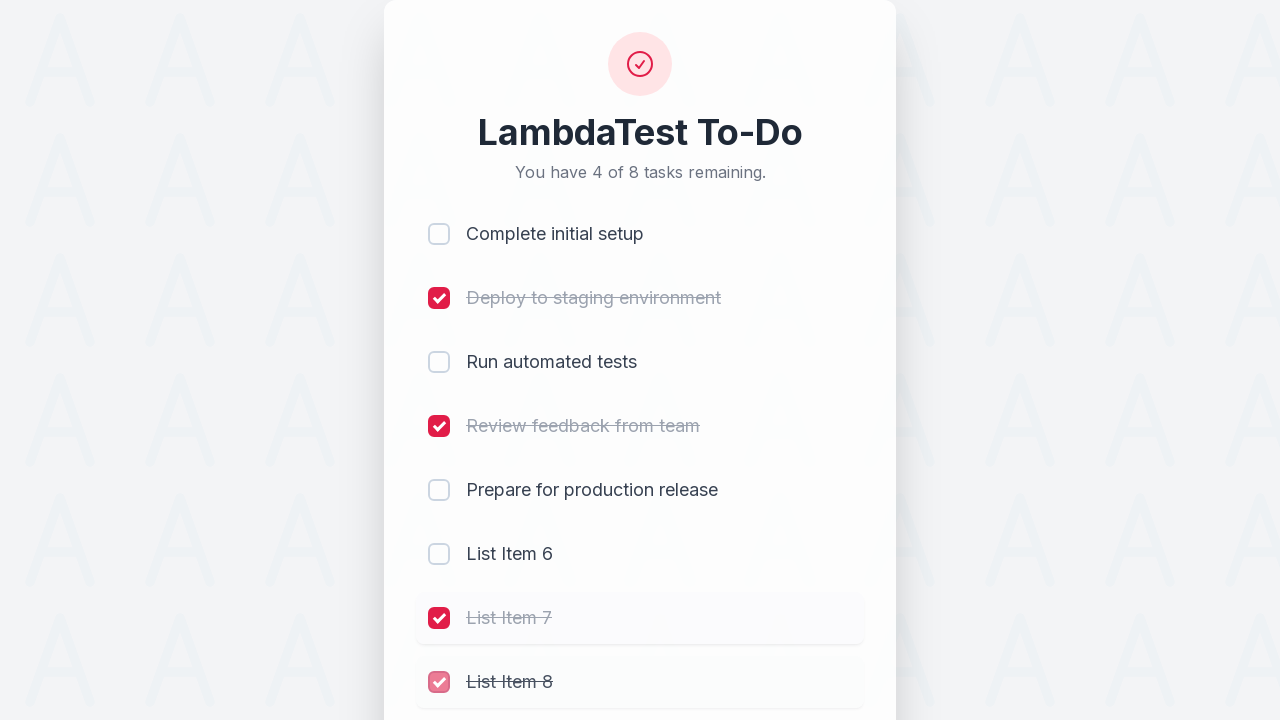

Filled todo input field with 'Get Taste of Lambda and Stick to It' on #sampletodotext
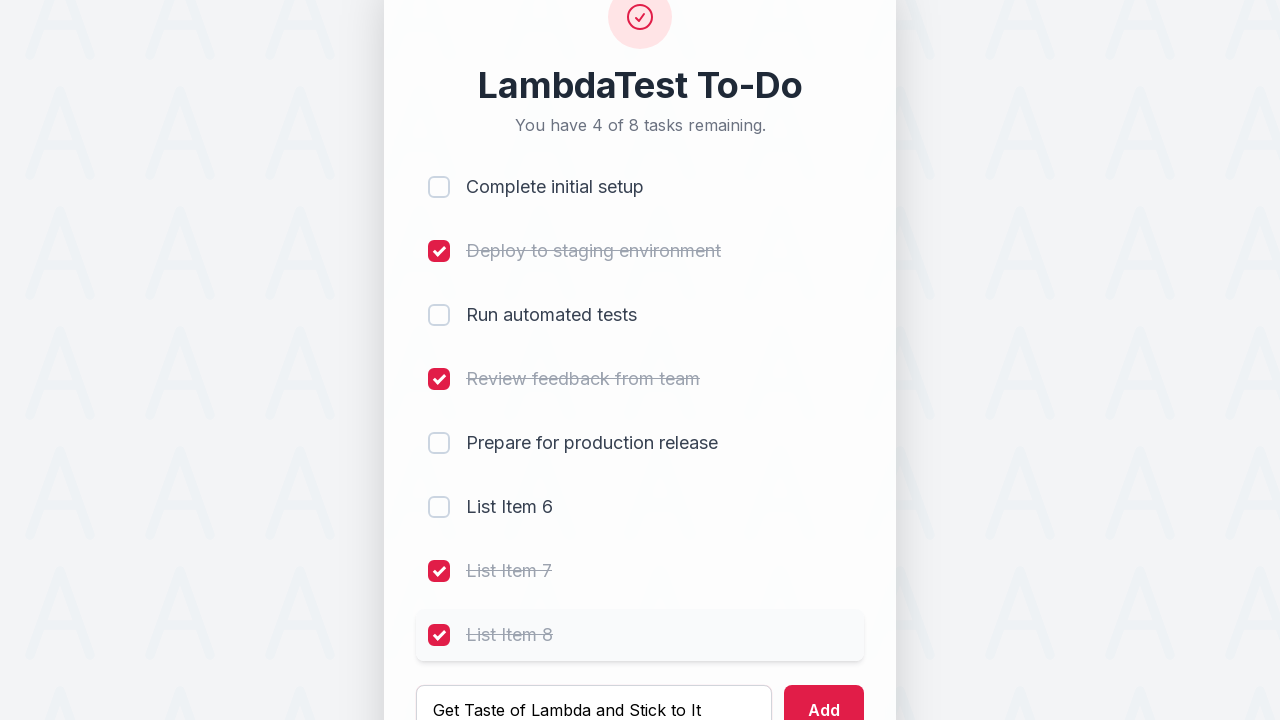

Added new todo item 'Get Taste of Lambda and Stick to It' to the list at (824, 695) on #addbutton
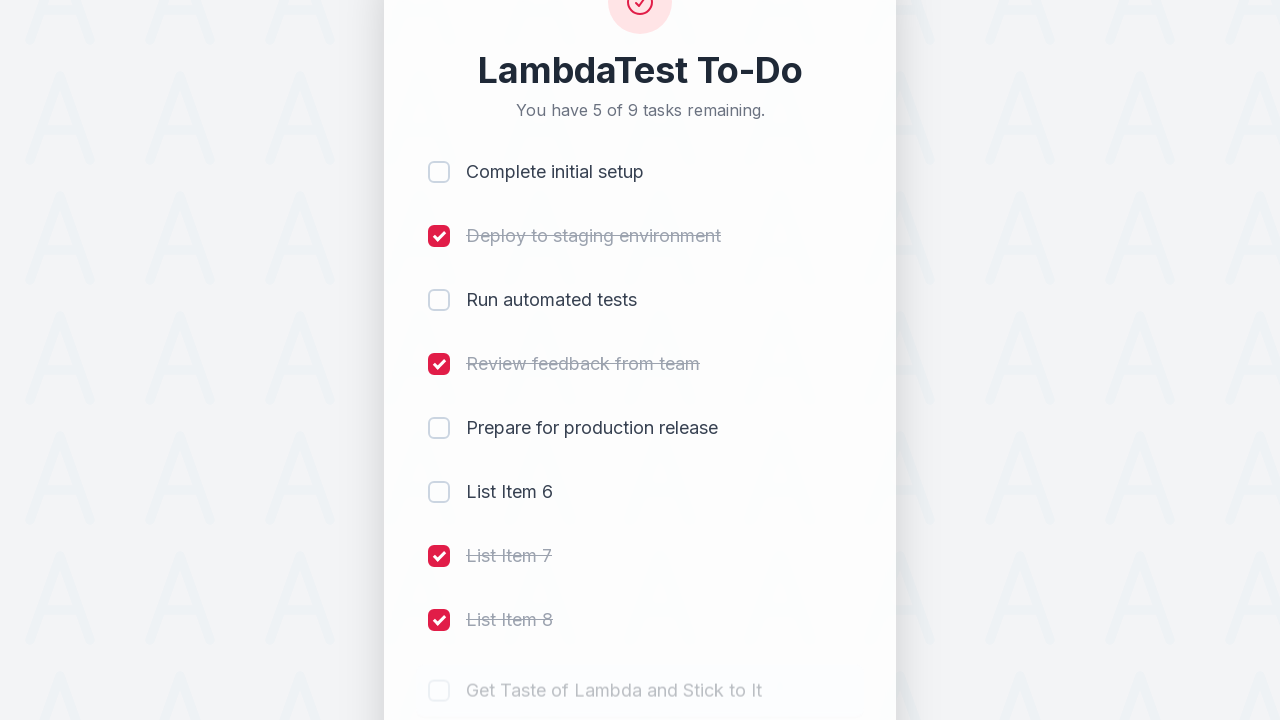

Checked ninth todo item (li9) at (439, 709) on input[name='li9']
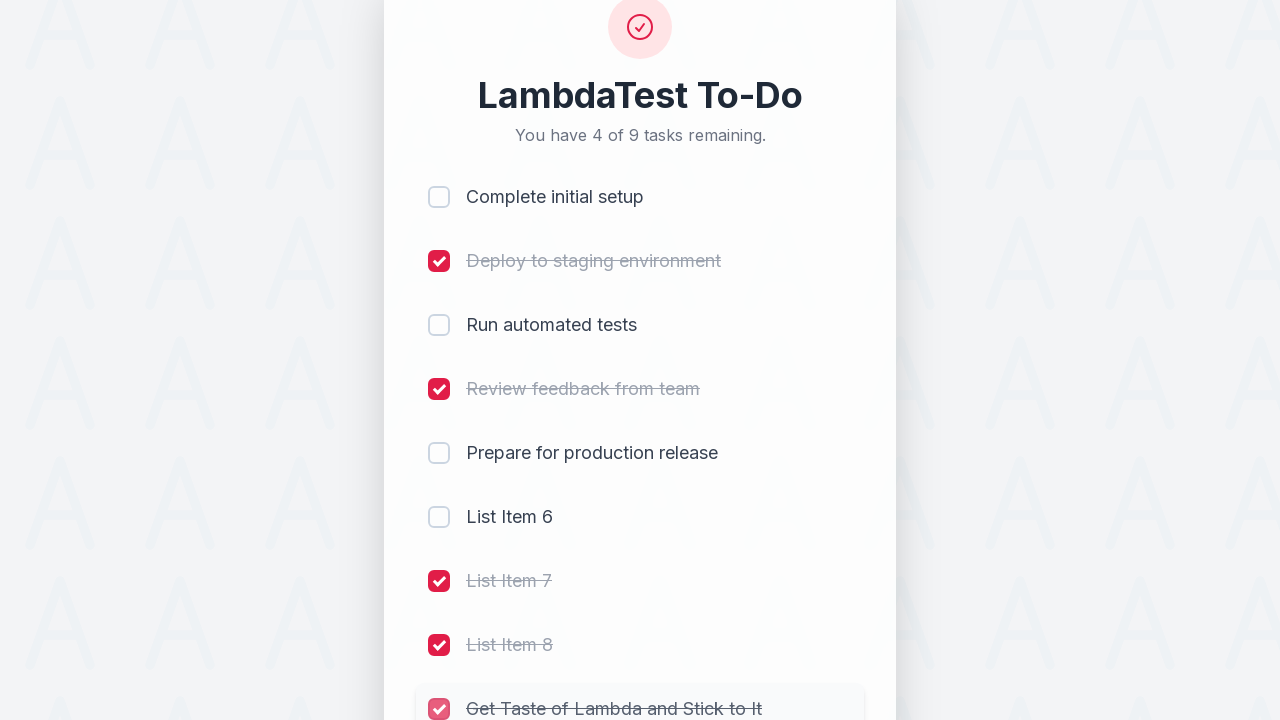

Verified the ninth todo item text is present
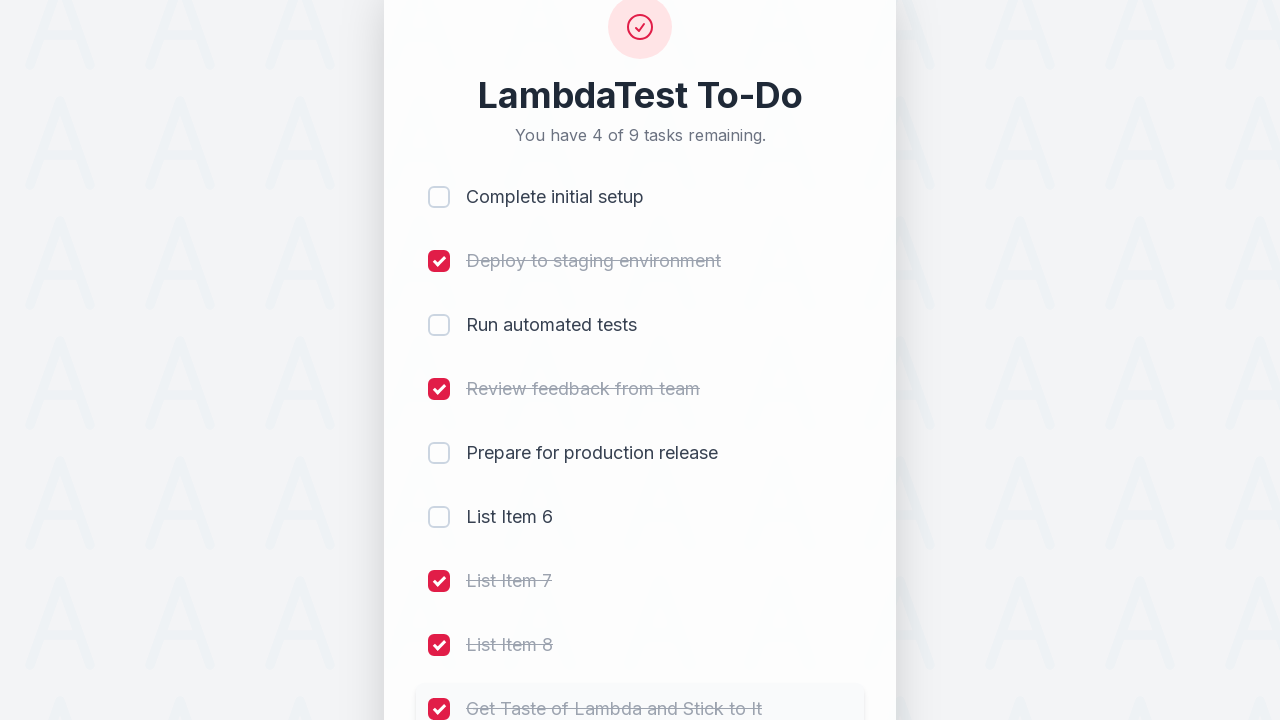

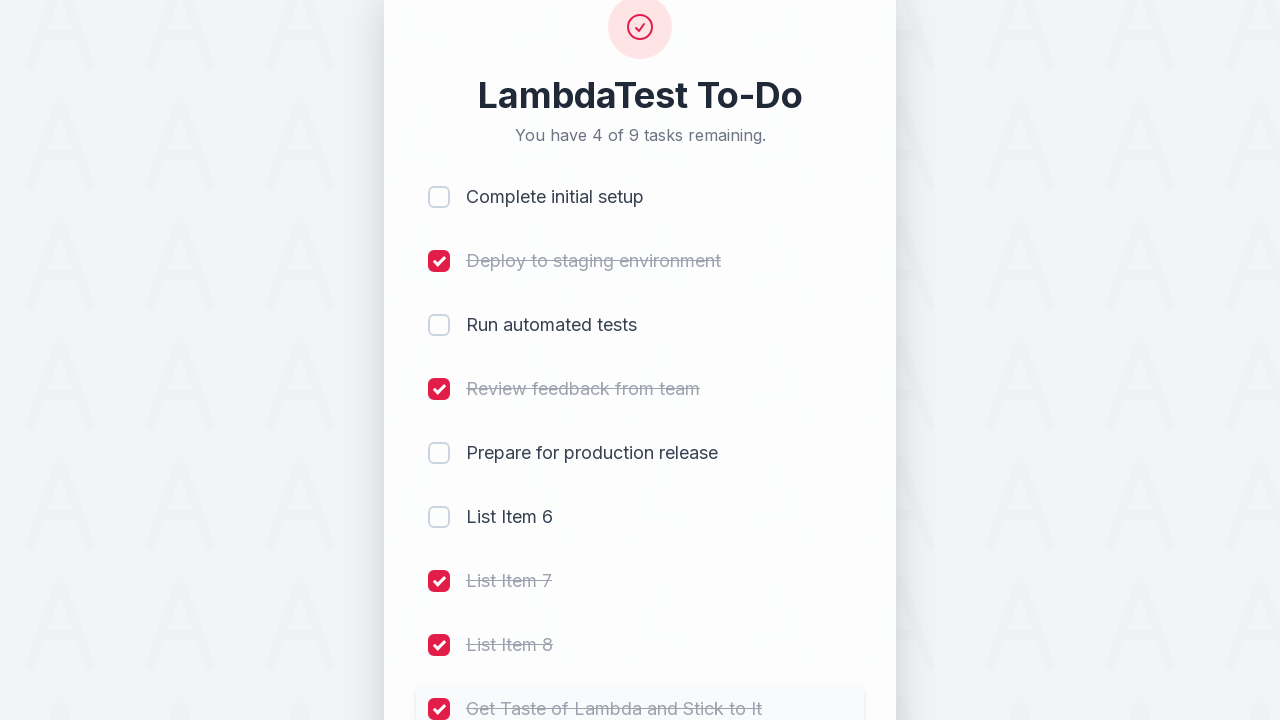